Tests window handling functionality by opening a new window, switching between windows, and interacting with elements in both parent and child windows

Starting URL: https://www.hyrtutorials.com/p/window-handles-practice.html

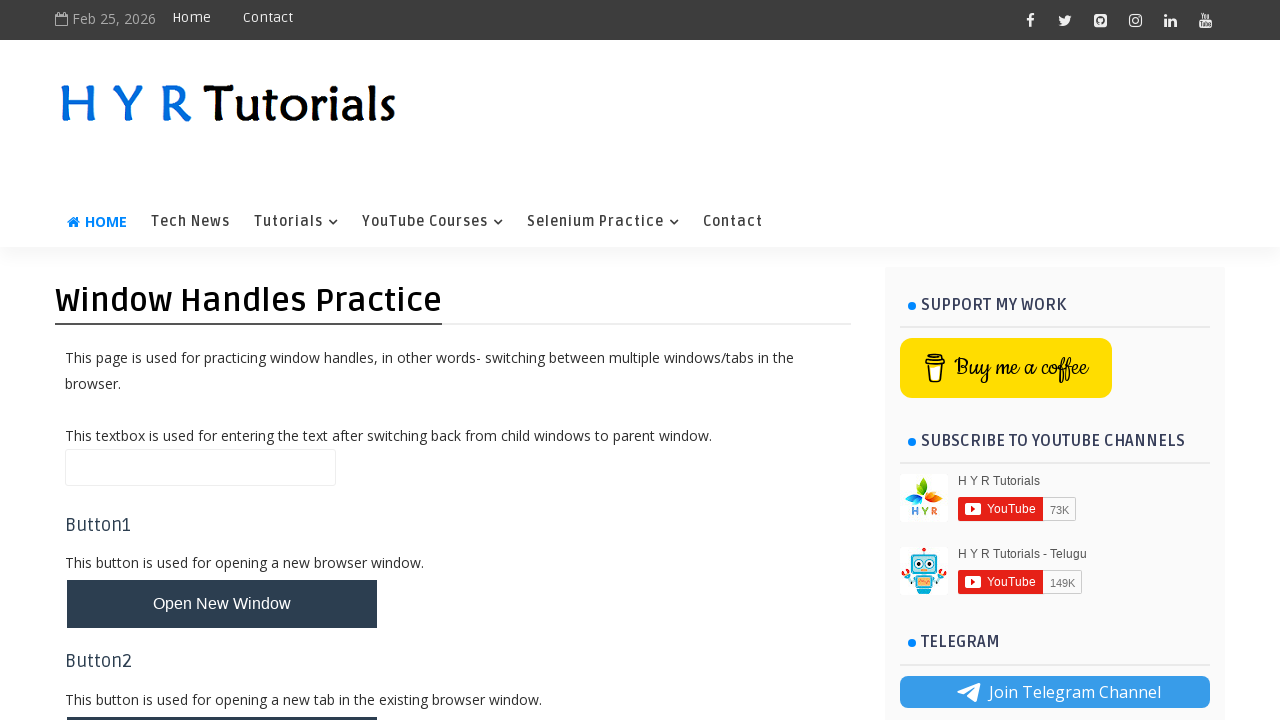

Filled name field in parent window with 'parent window text' on #name
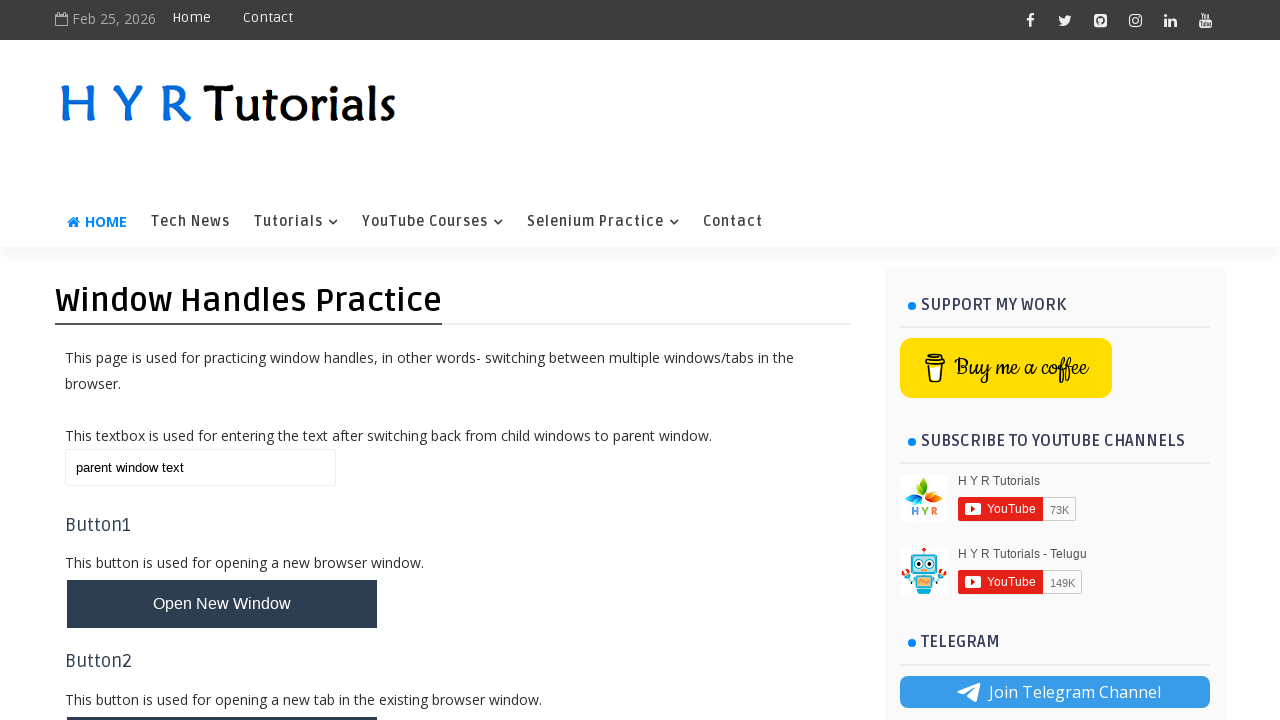

Clicked button to open new window at (222, 604) on #newWindowBtn
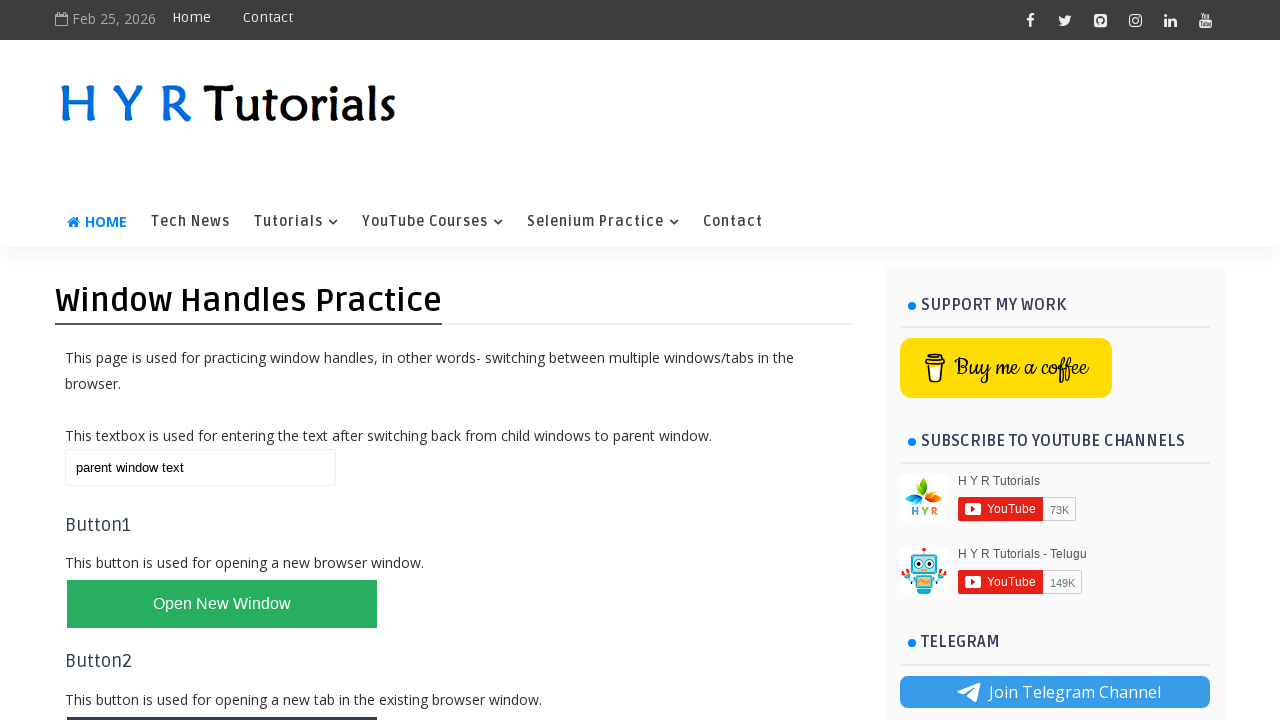

New window opened and captured
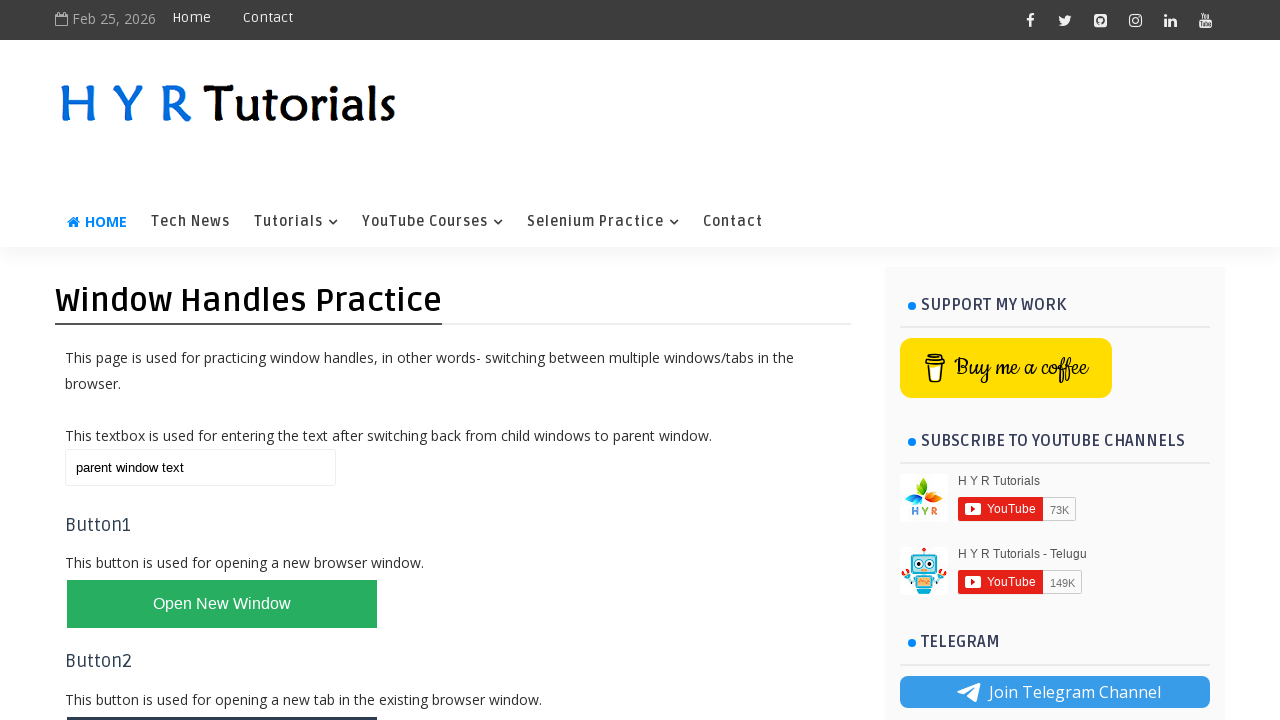

Retrieved new window title: Basic Controls - H Y R Tutorials
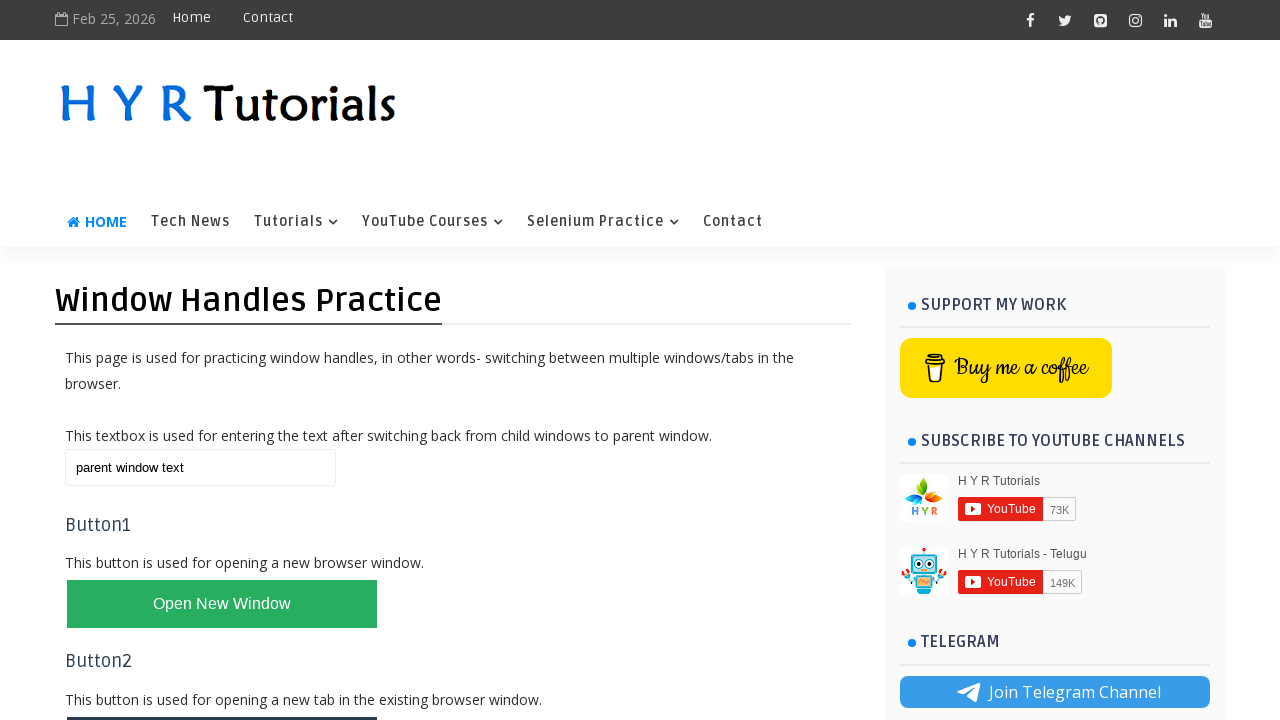

Closed new window
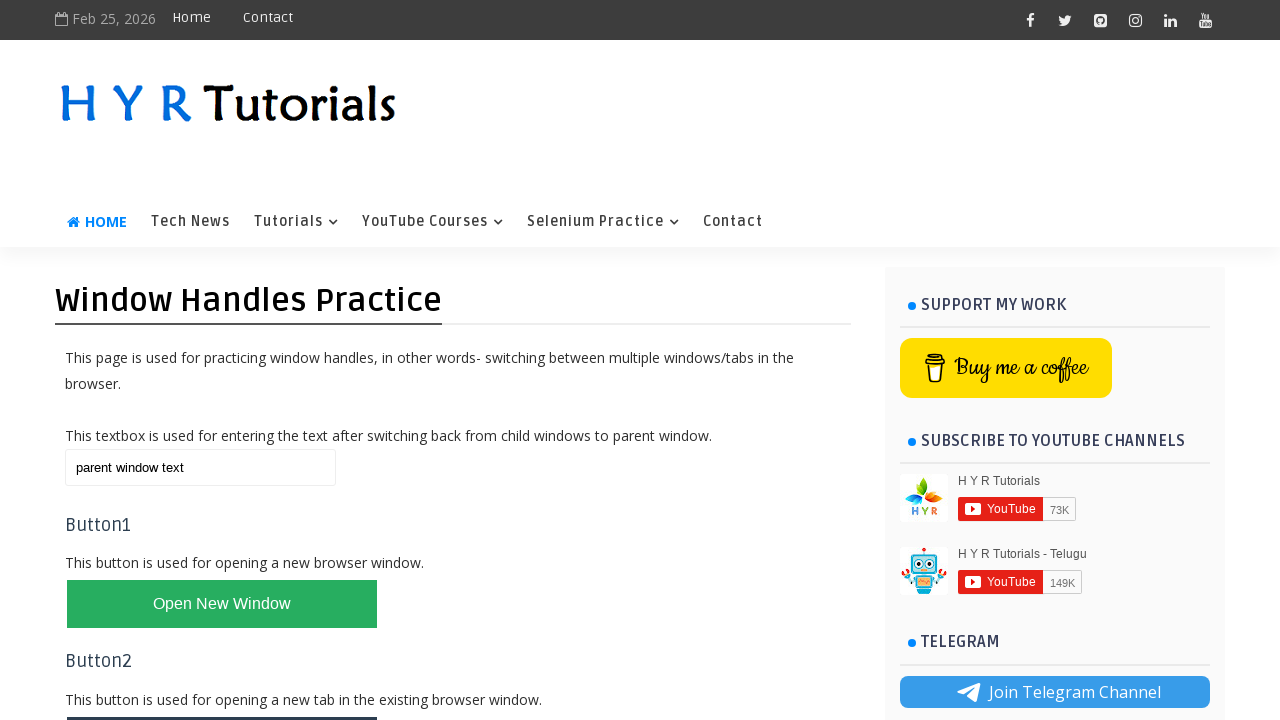

Cleared text field in parent window on //input[@class='whTextBox']
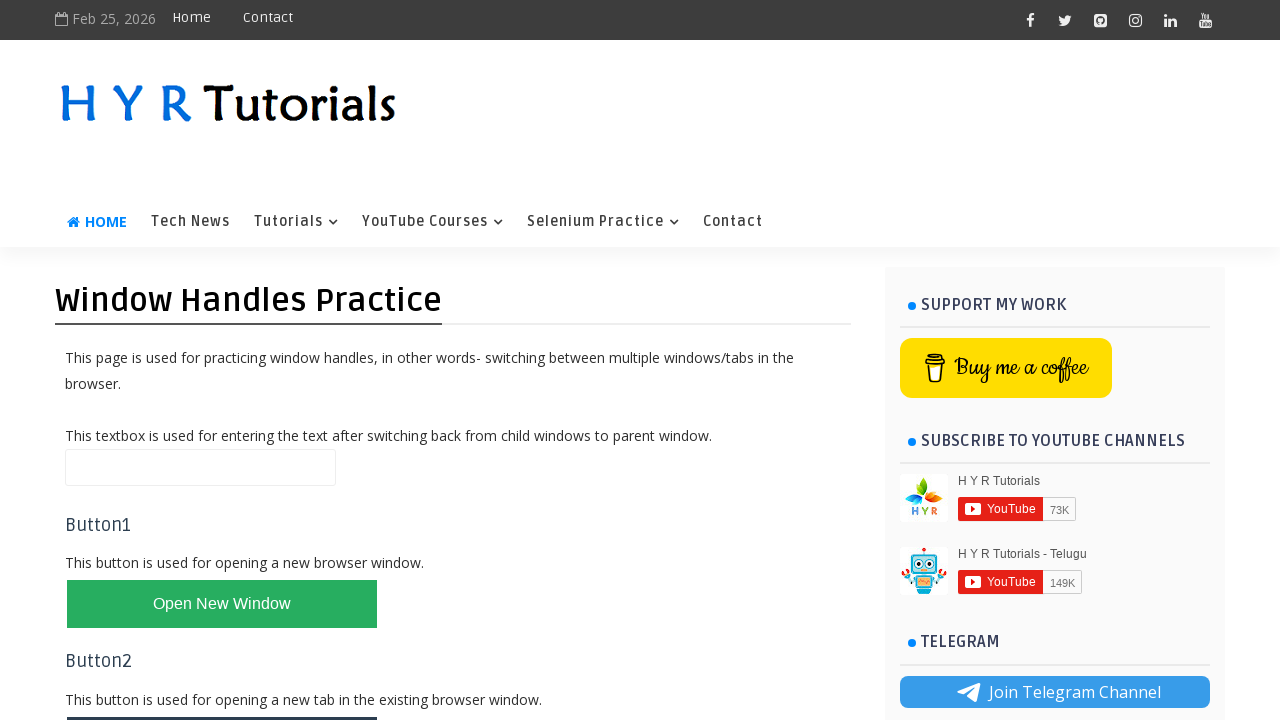

Filled text field in parent window with 'Text at parent page child again' on //input[@class='whTextBox']
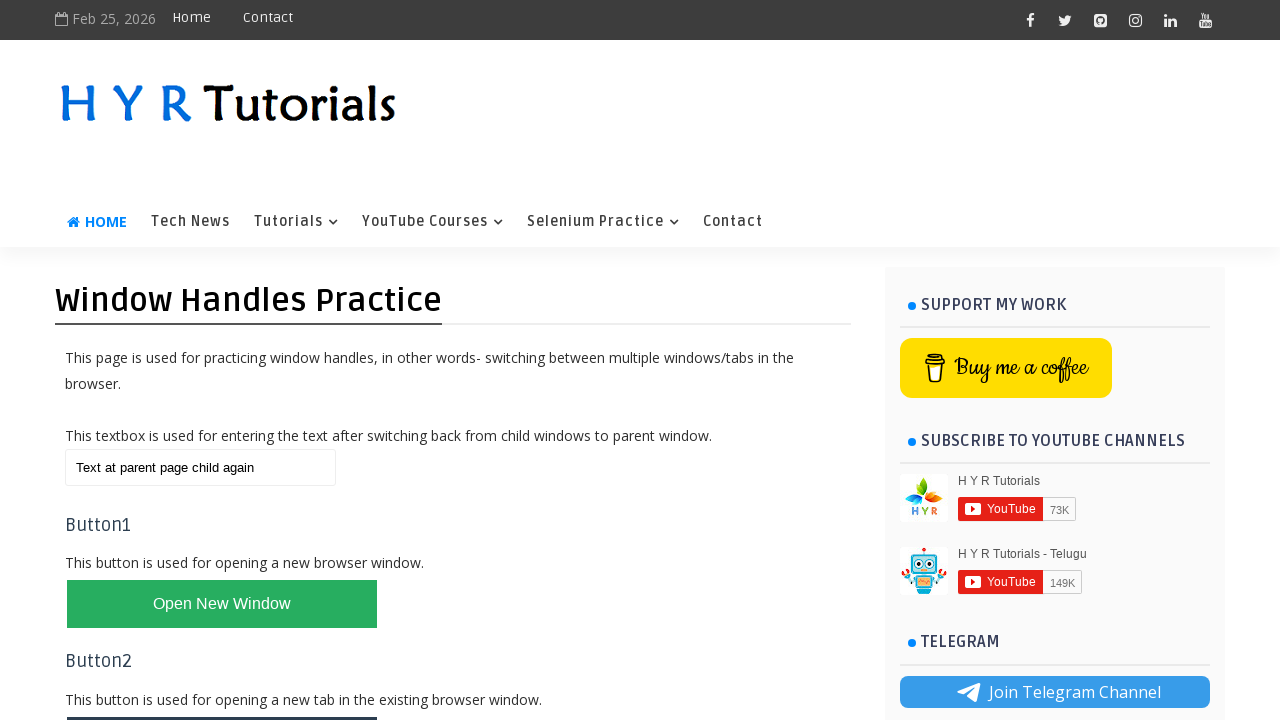

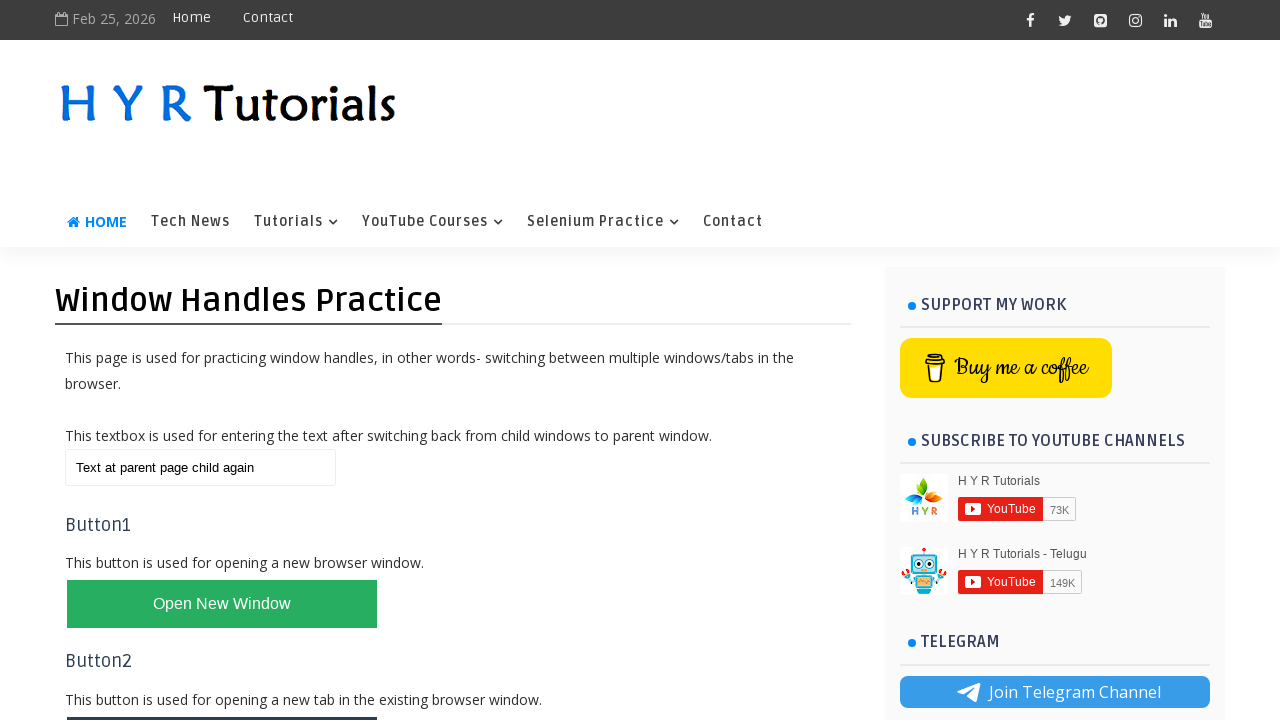